Tests TODO list functionality on TodoMVC by selecting a JavaScript framework (React), adding three todo items, marking one as complete, and verifying the remaining items count shows 2.

Starting URL: https://todomvc.com

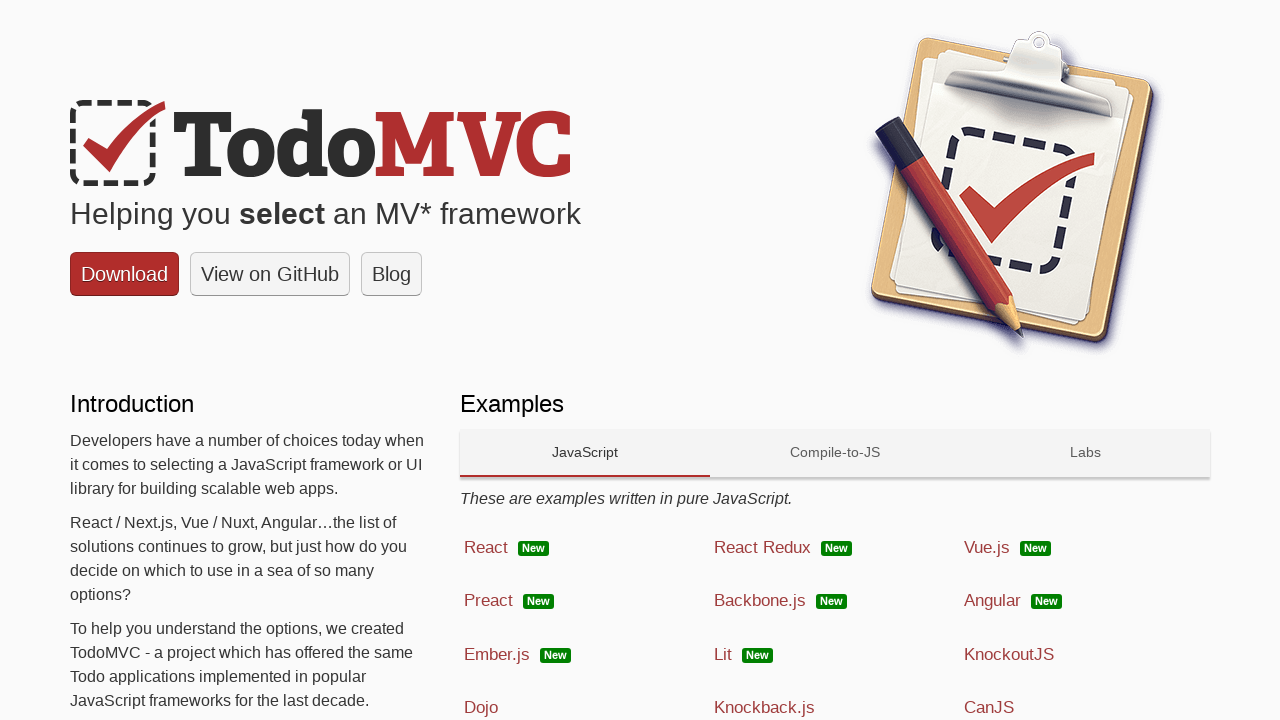

Clicked on React framework link to open the React TODO app at (585, 548) on a:has-text('React')
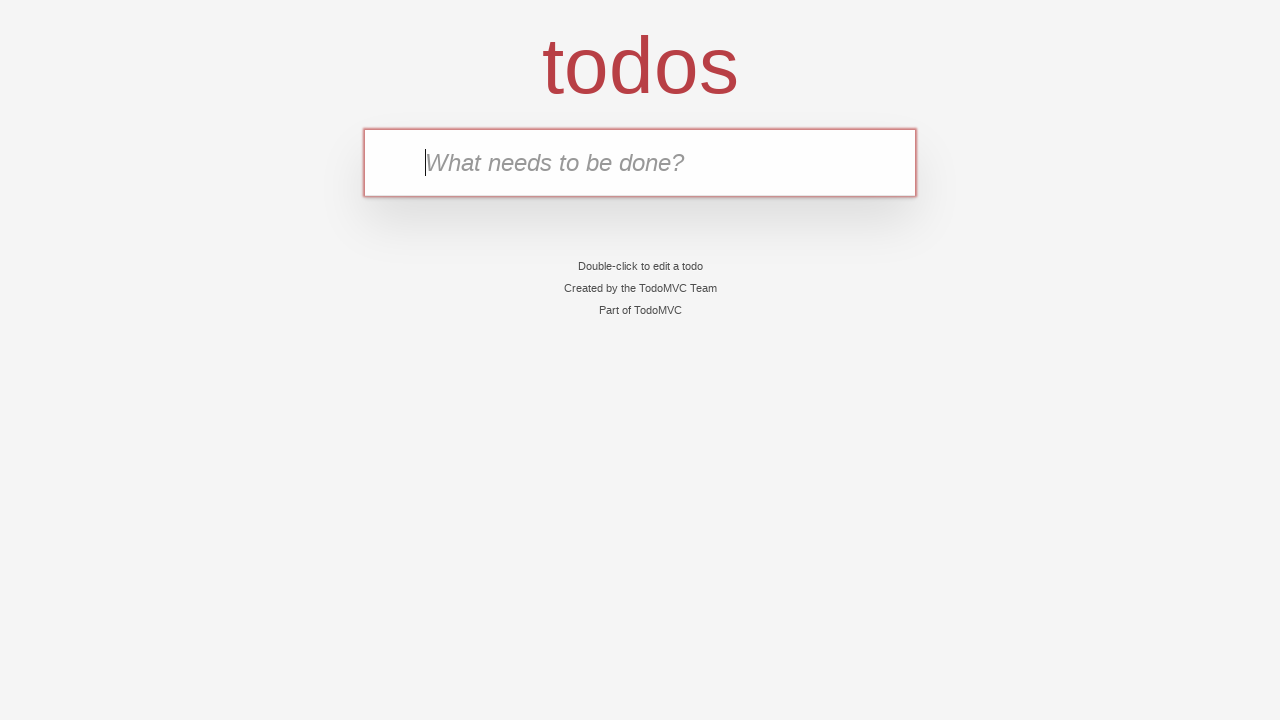

React TODO app loaded and new-todo input field is visible
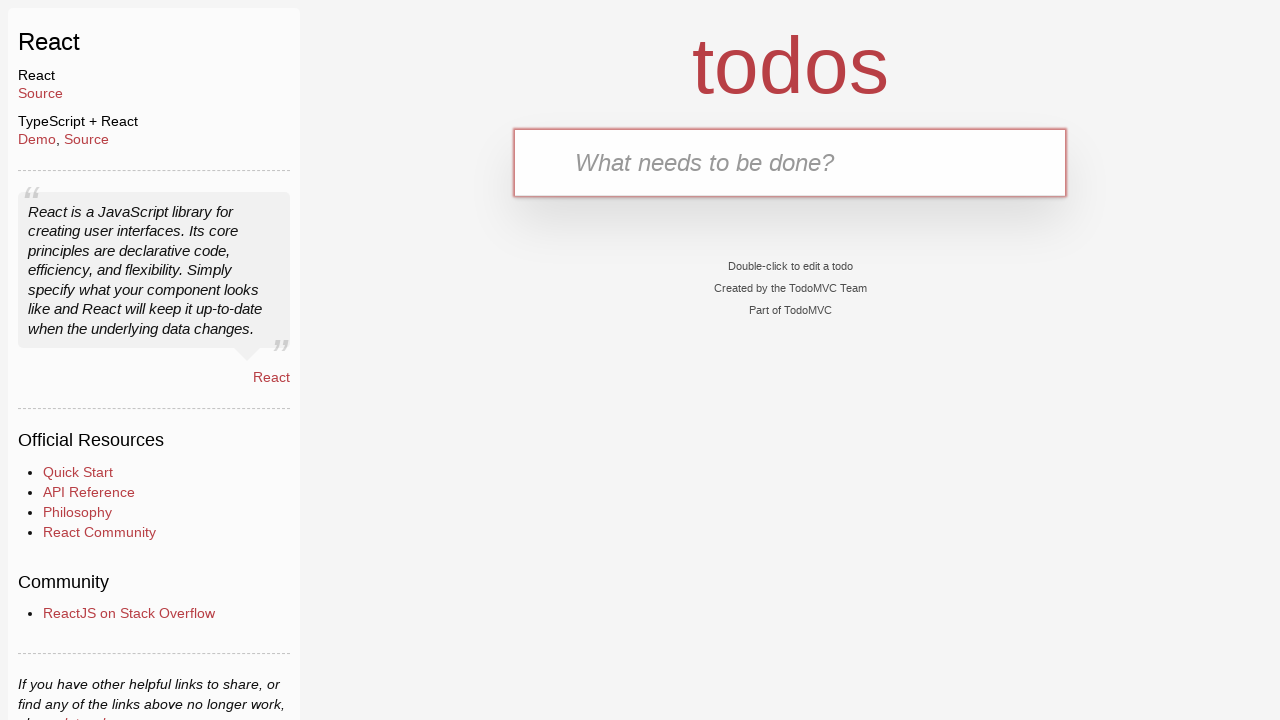

Filled first todo item: 'Clean the car' on .new-todo
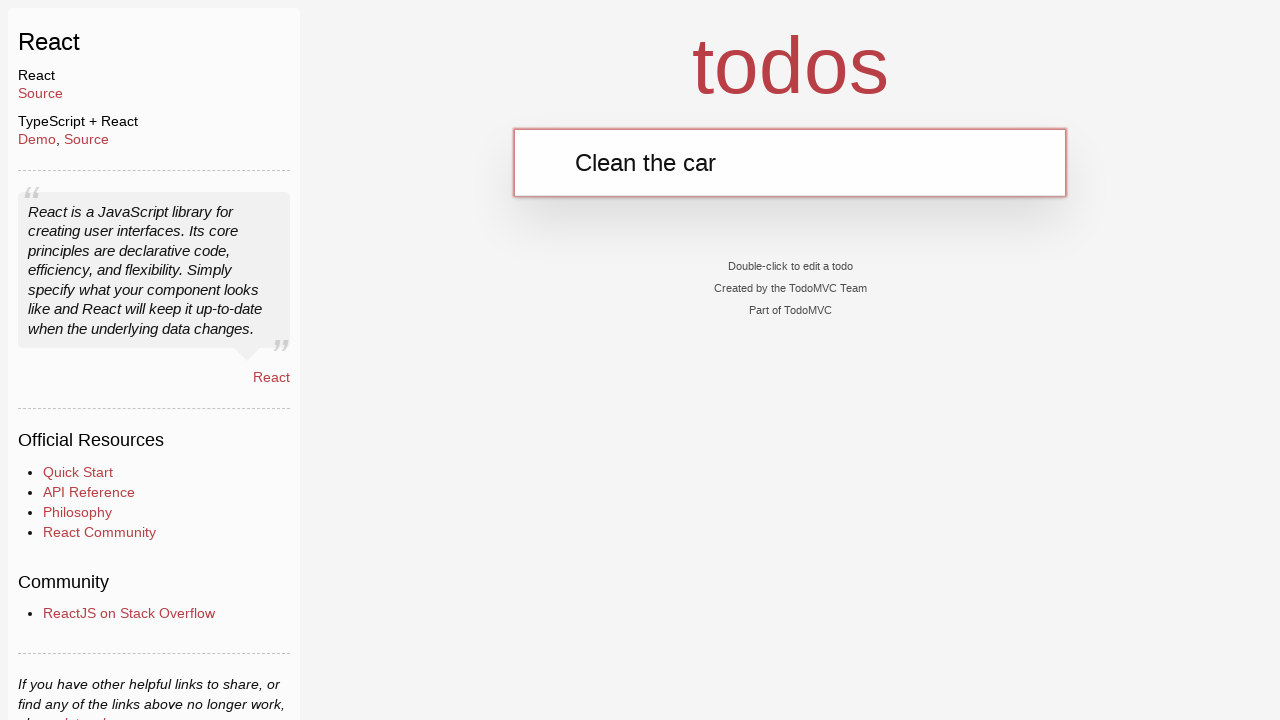

Pressed Enter to add first todo item on .new-todo
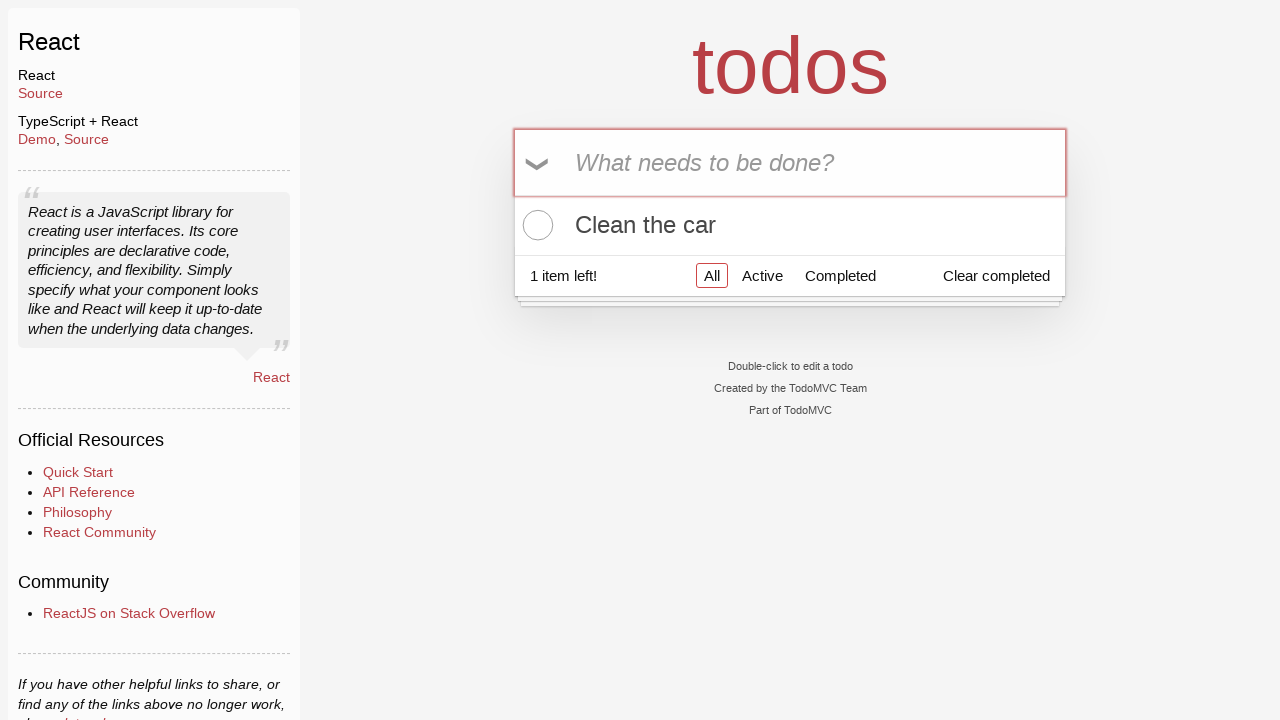

Filled second todo item: 'Clean the house' on .new-todo
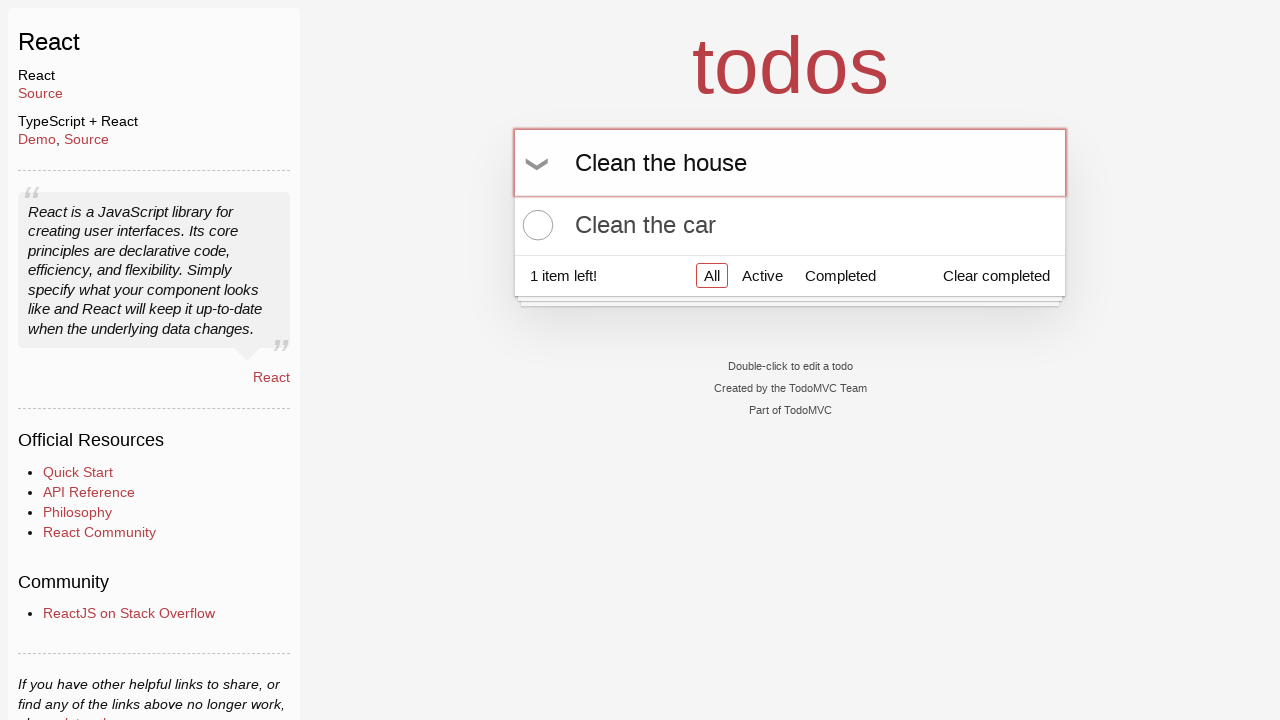

Pressed Enter to add second todo item on .new-todo
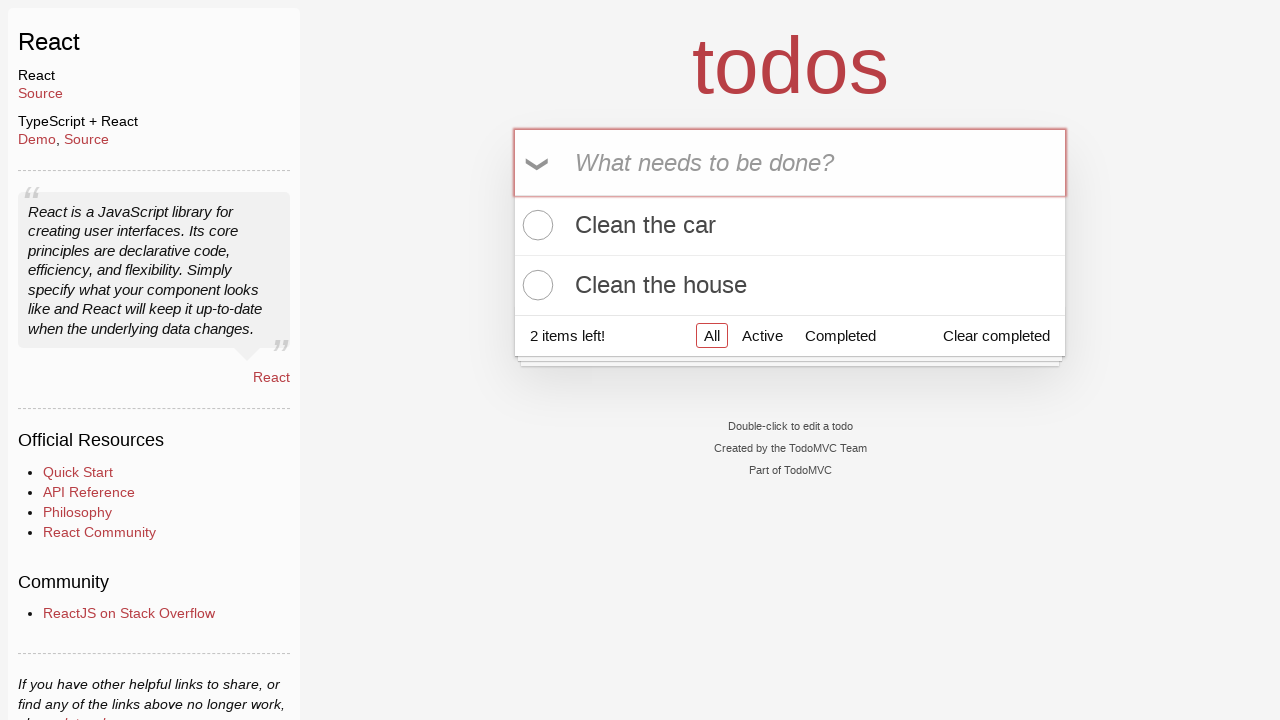

Filled third todo item: 'Buy Ketchup' on .new-todo
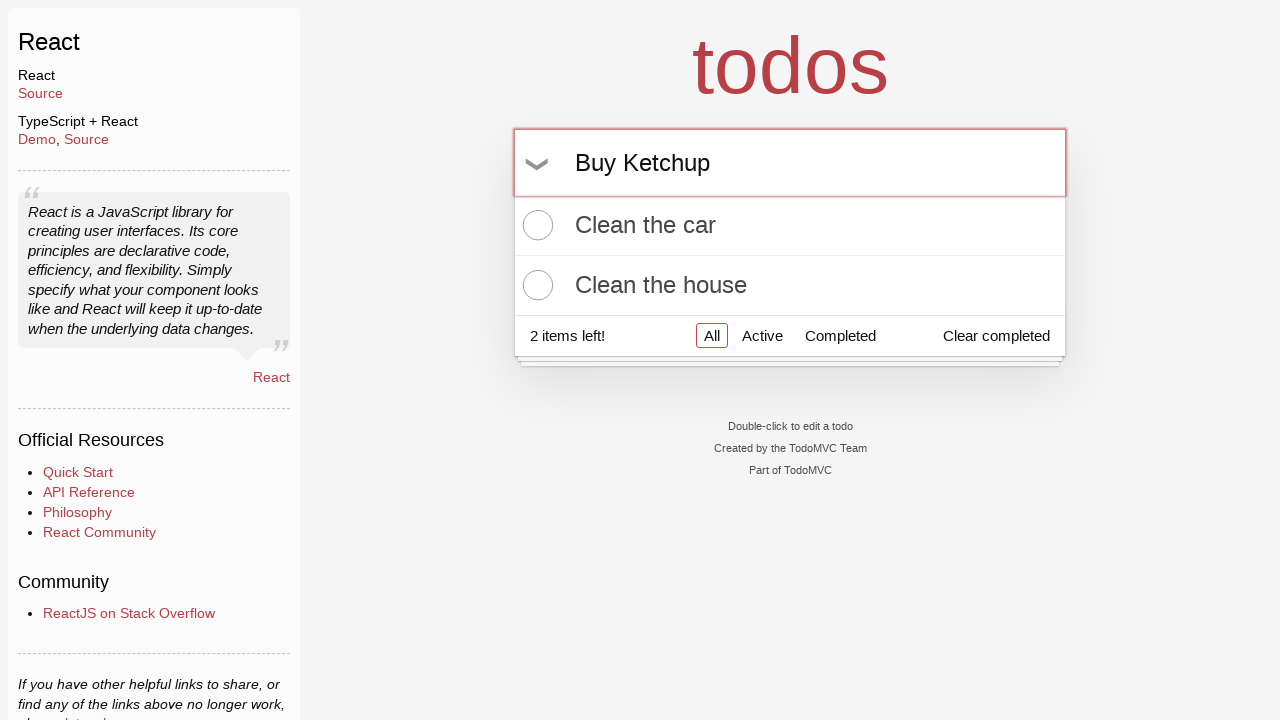

Pressed Enter to add third todo item on .new-todo
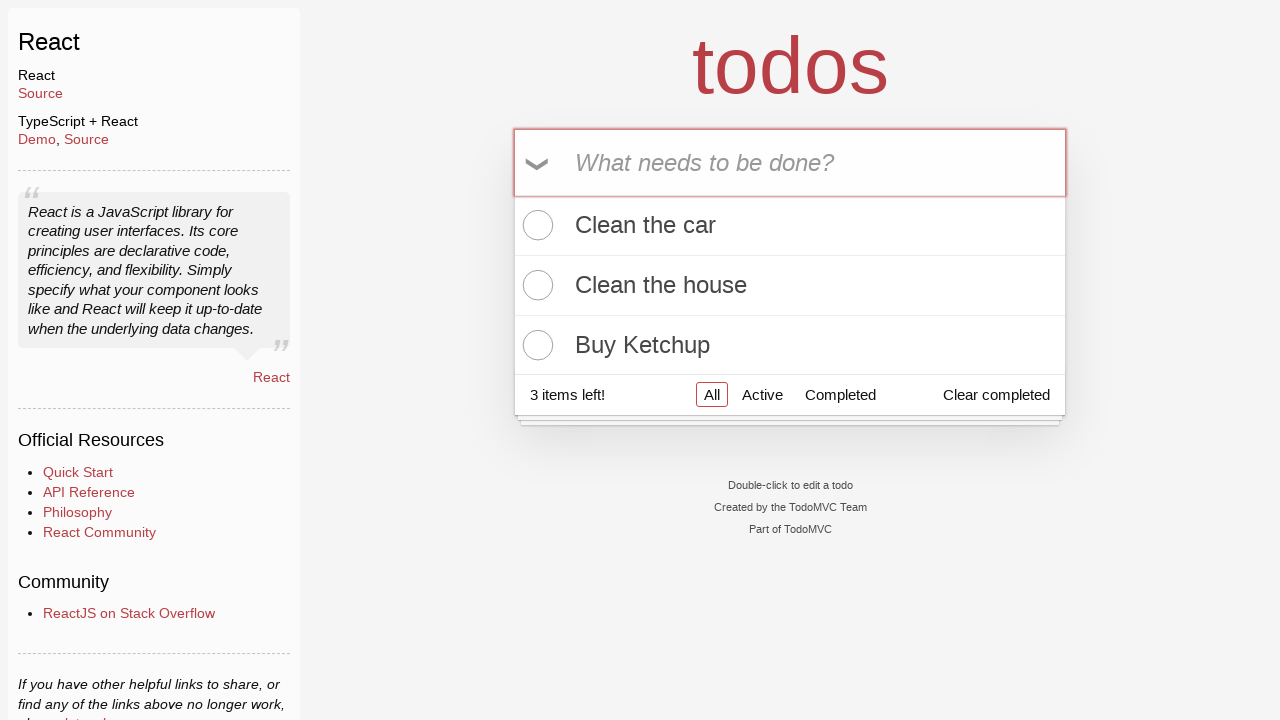

Clicked checkbox to mark 'Buy Ketchup' as complete at (535, 345) on li:has-text('Buy Ketchup') .toggle
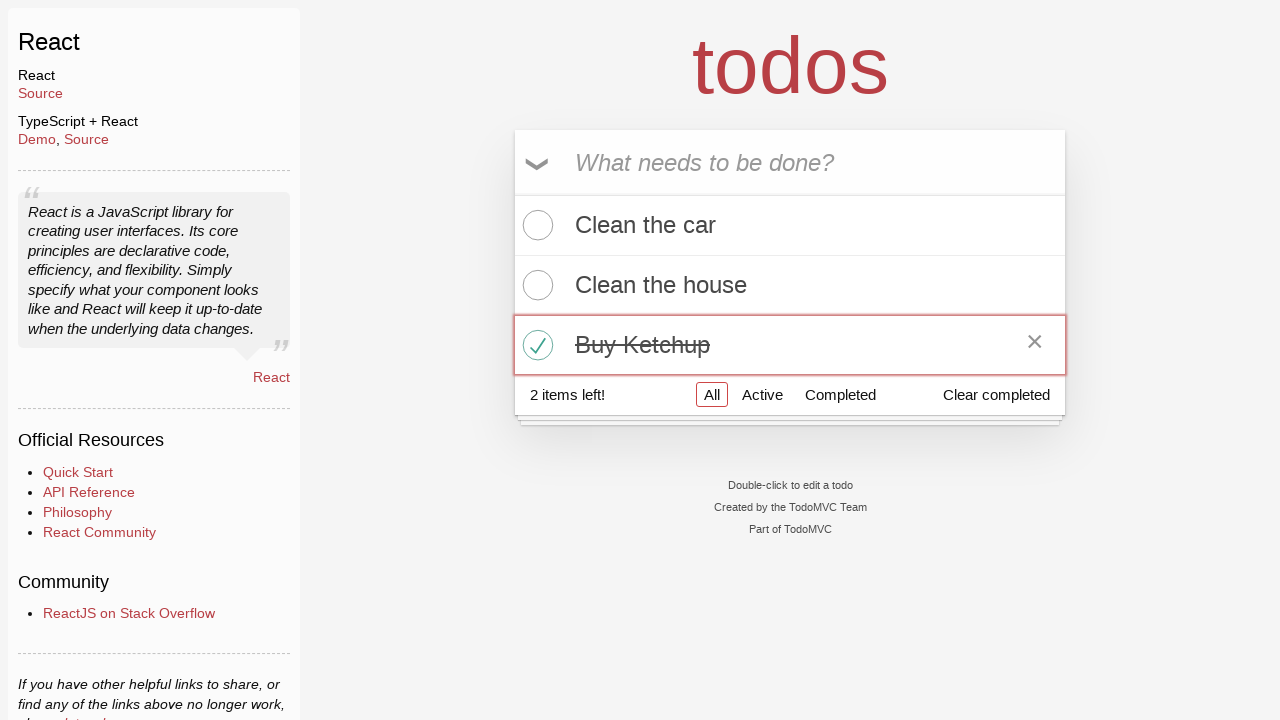

Todo count element is visible
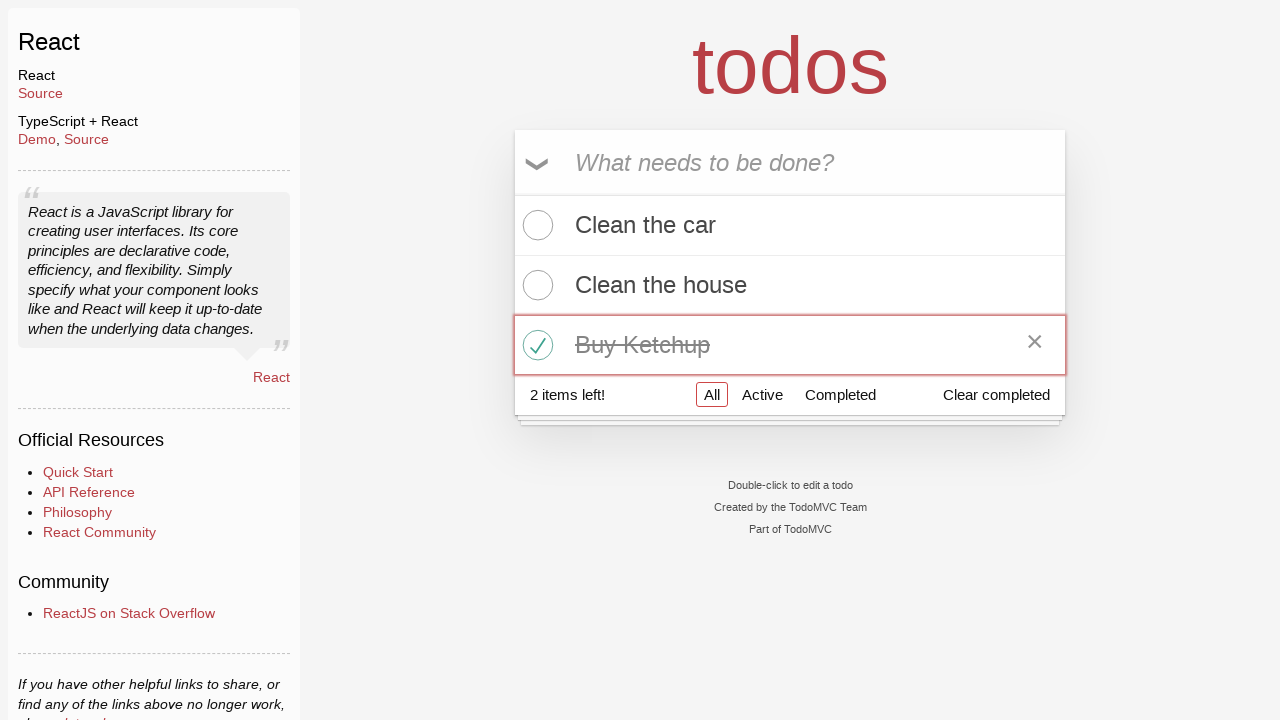

Verified that 2 todo items remain (not completed)
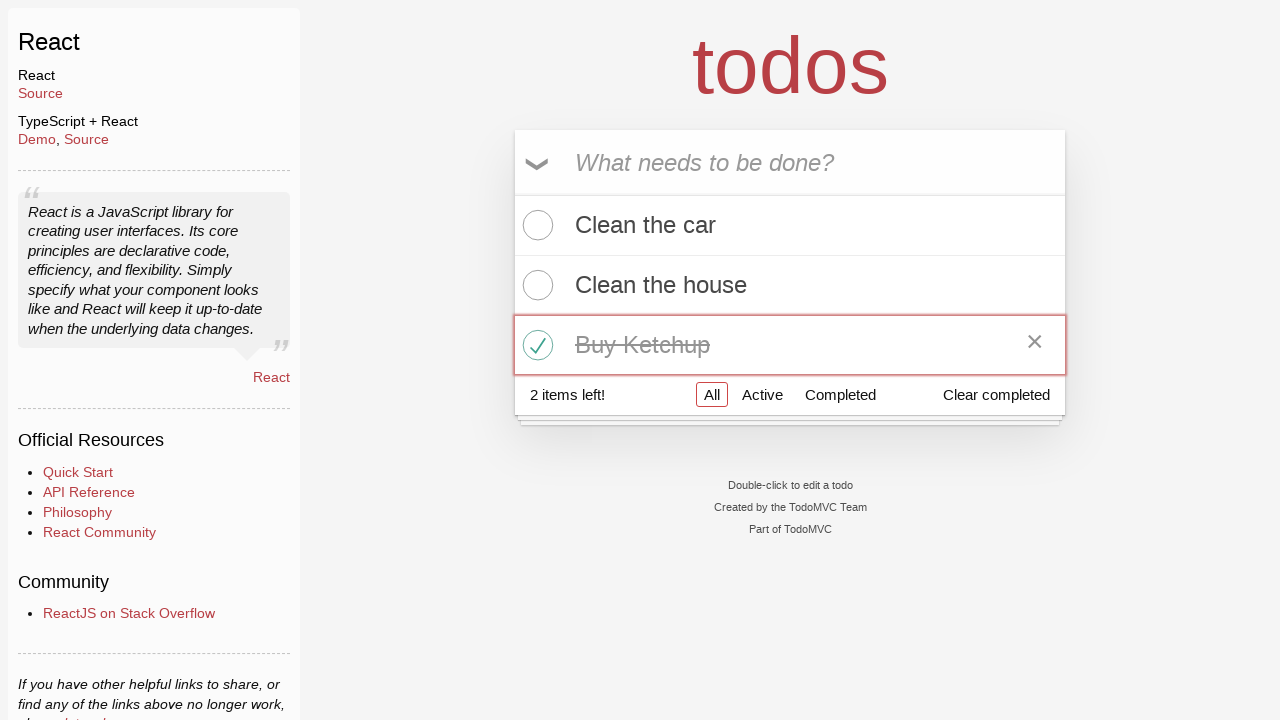

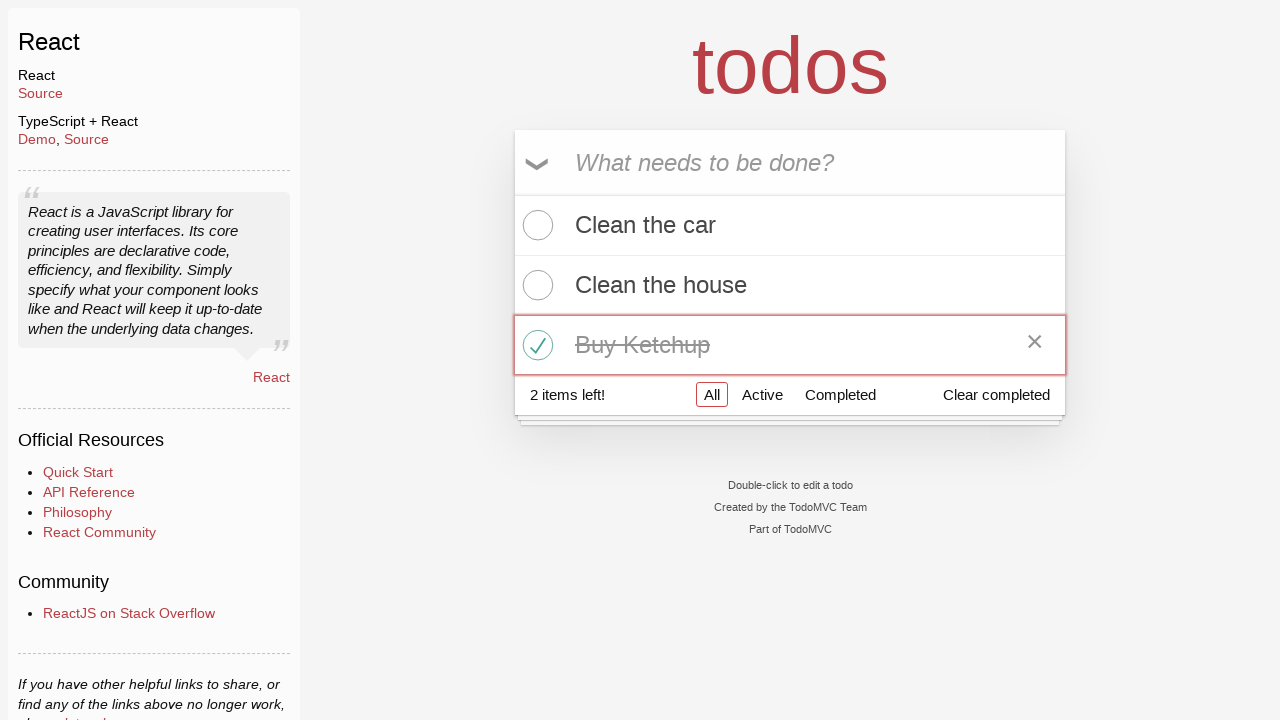